Fills out a Selenium practice form with personal information including name, gender, experience, date, profession checkboxes, tools, continent, Selenium commands selection, and file upload, then submits the form.

Starting URL: https://www.techlistic.com/p/selenium-practice-form.html

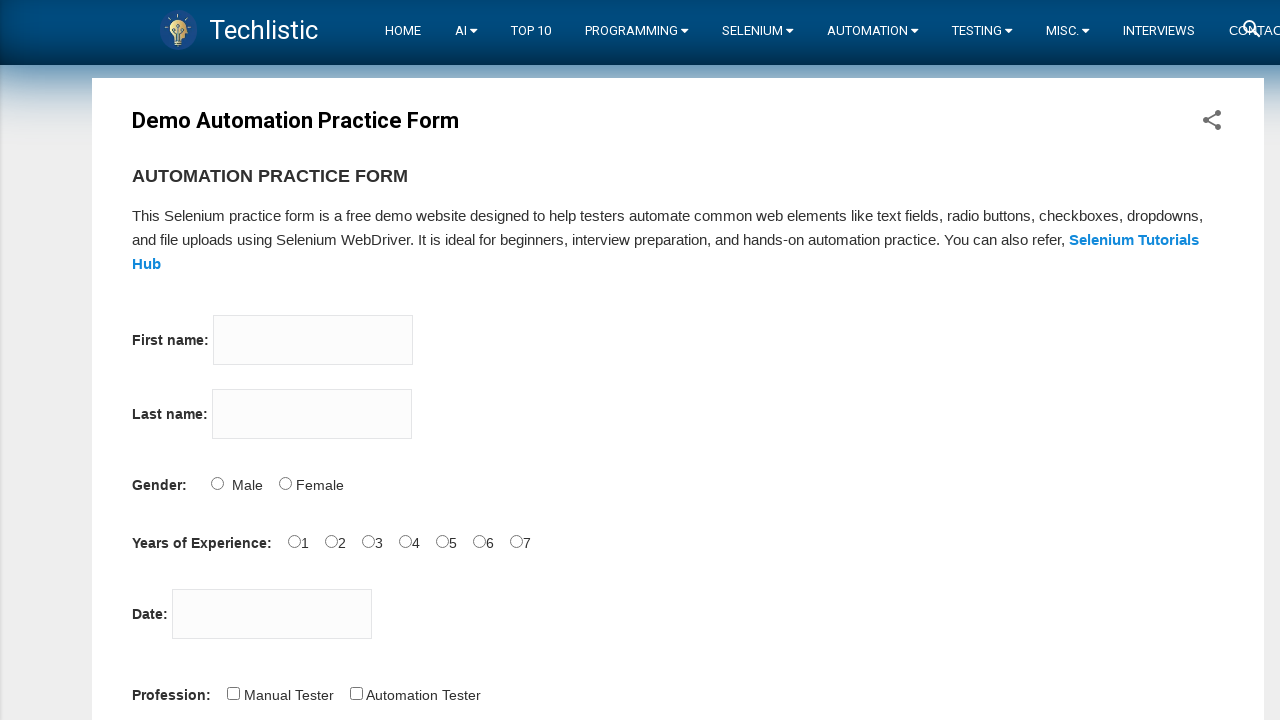

Clicked on first name input field at (313, 340) on input[name="firstname"]
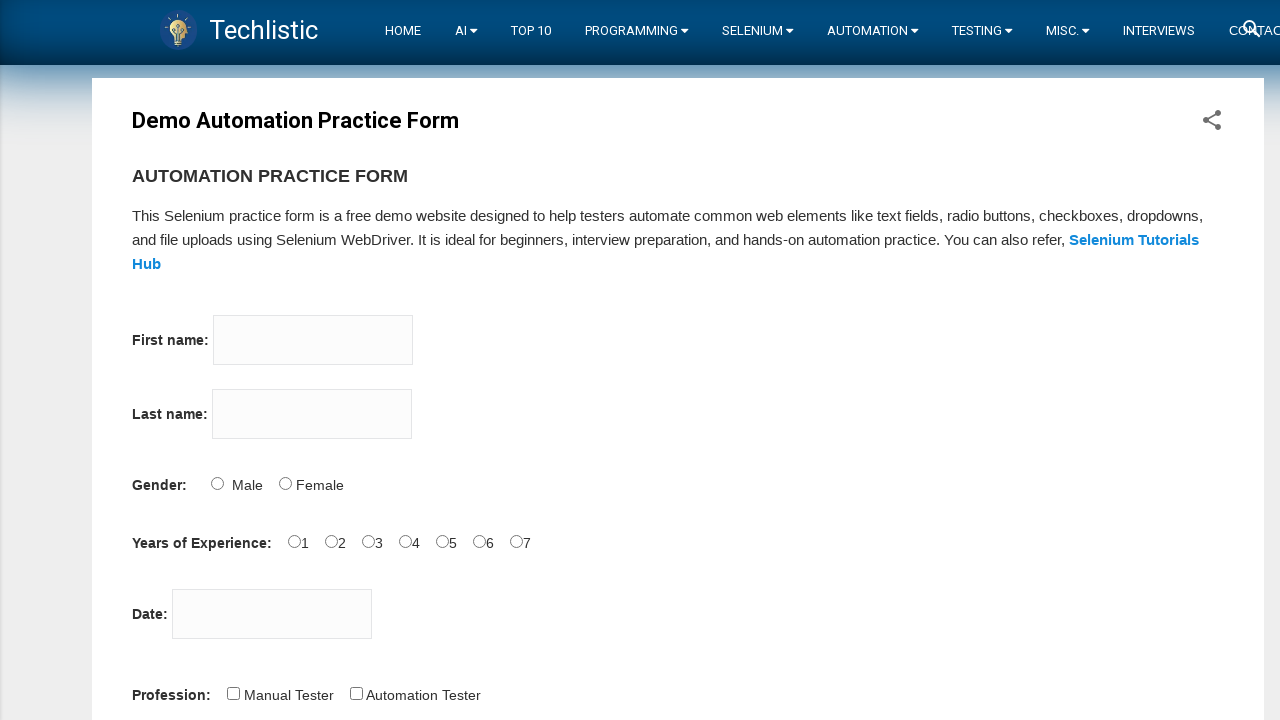

Filled first name with 'Harrison' on input[name="firstname"]
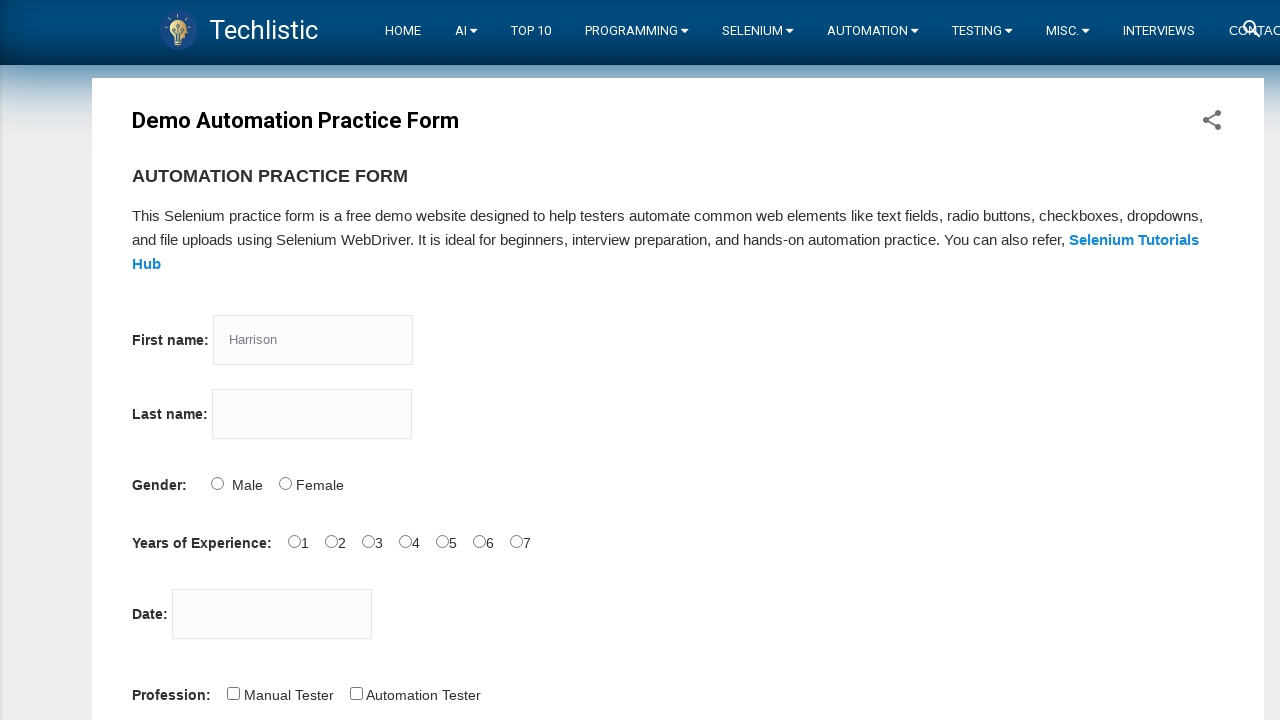

Clicked on last name input field at (312, 414) on input[name="lastname"]
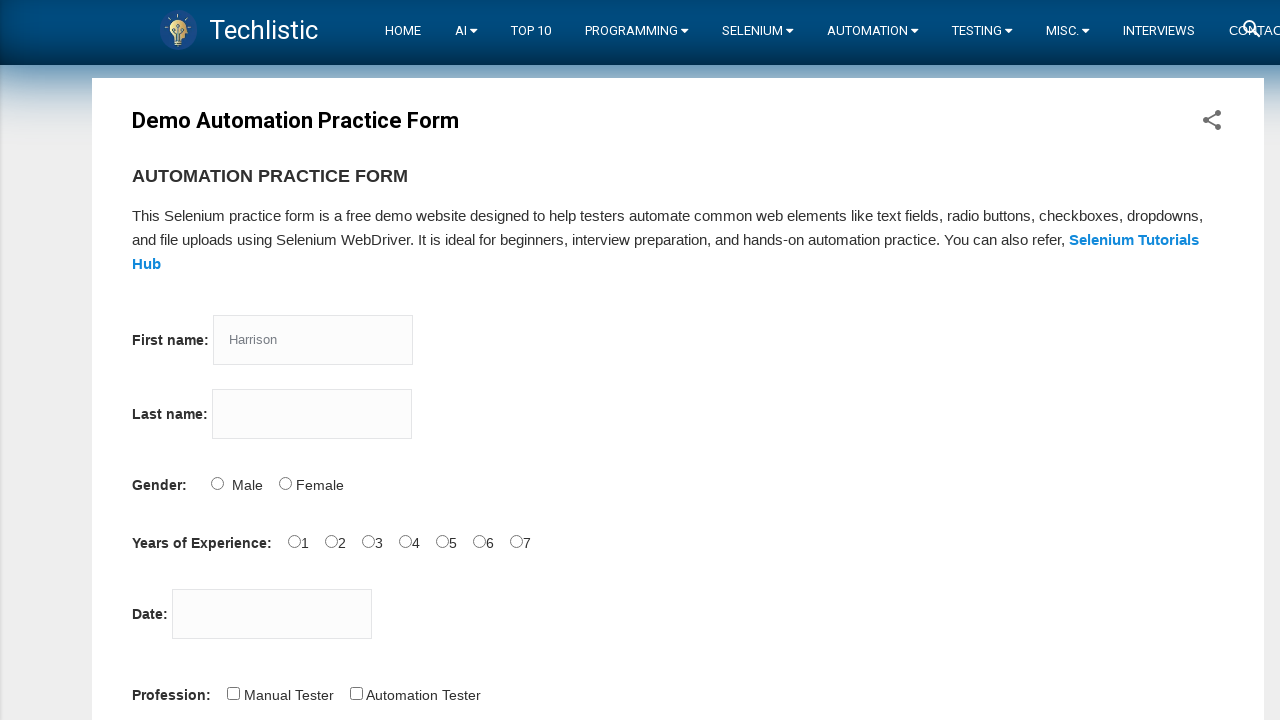

Filled last name with 'Mitchell' on input[name="lastname"]
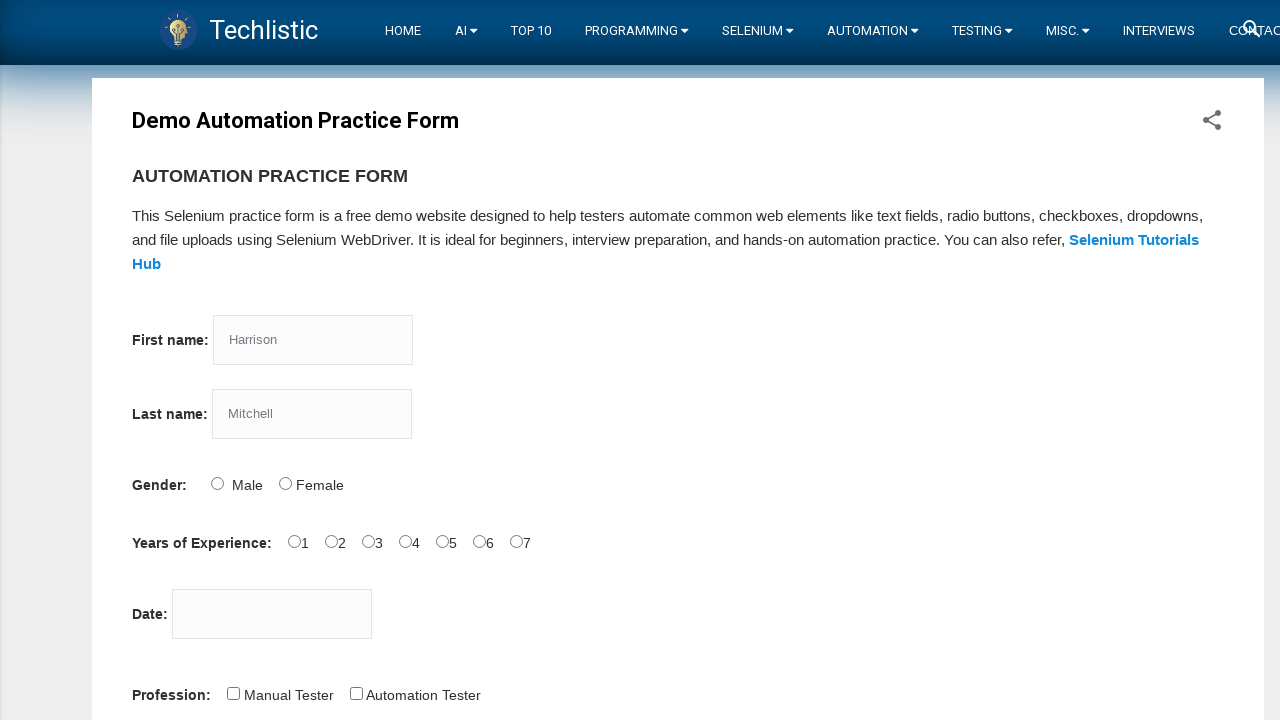

Selected male gender option at (217, 483) on #sex-0
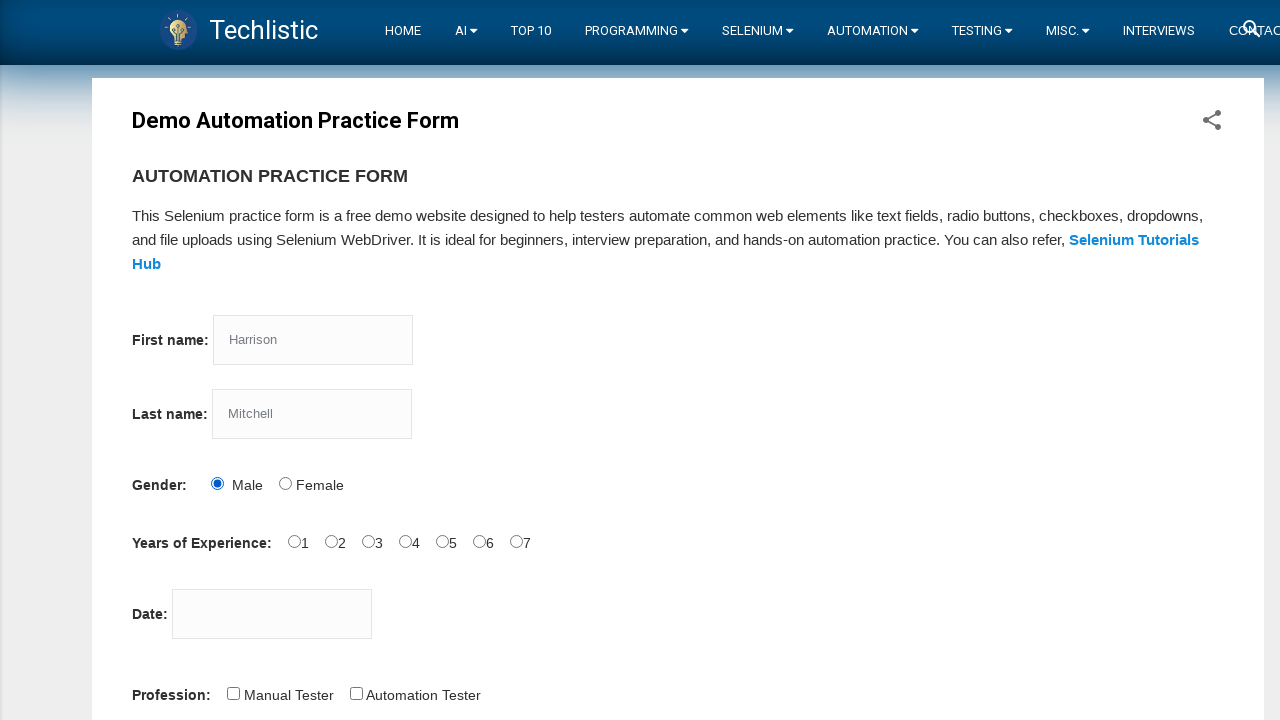

Selected 1 year of experience at (294, 541) on #exp-0
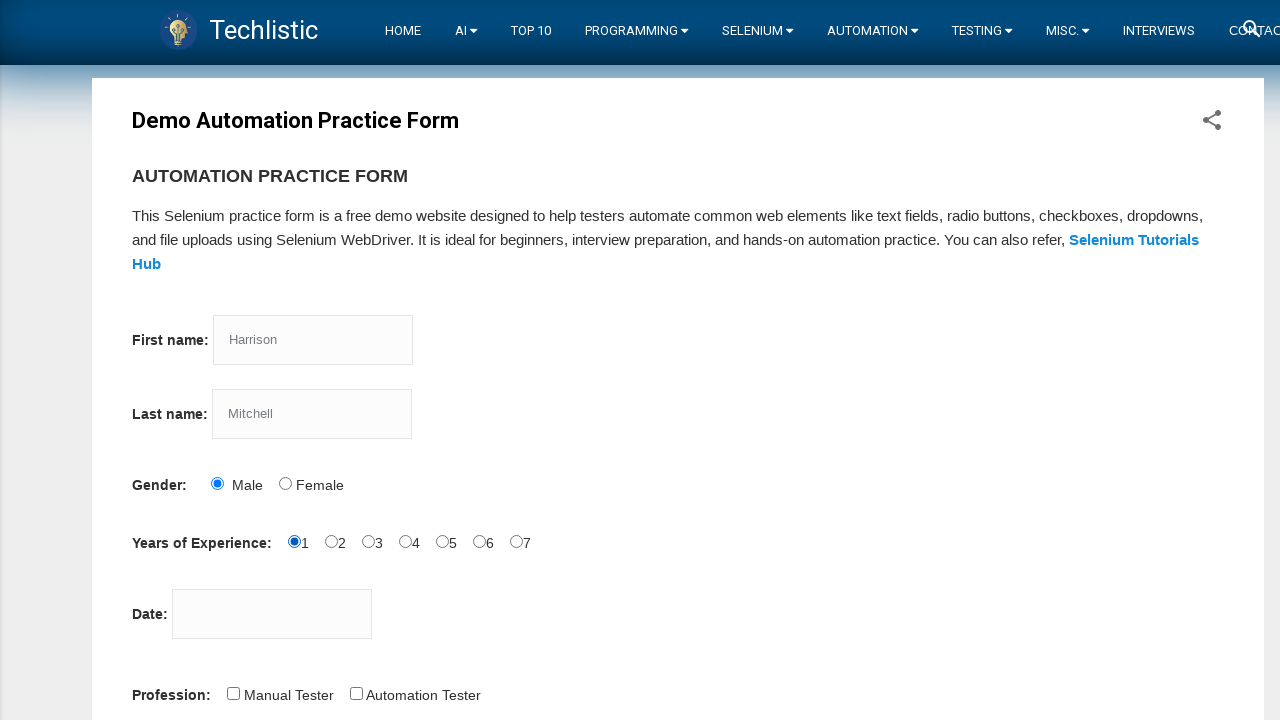

Clicked on date picker field at (272, 614) on #datepicker
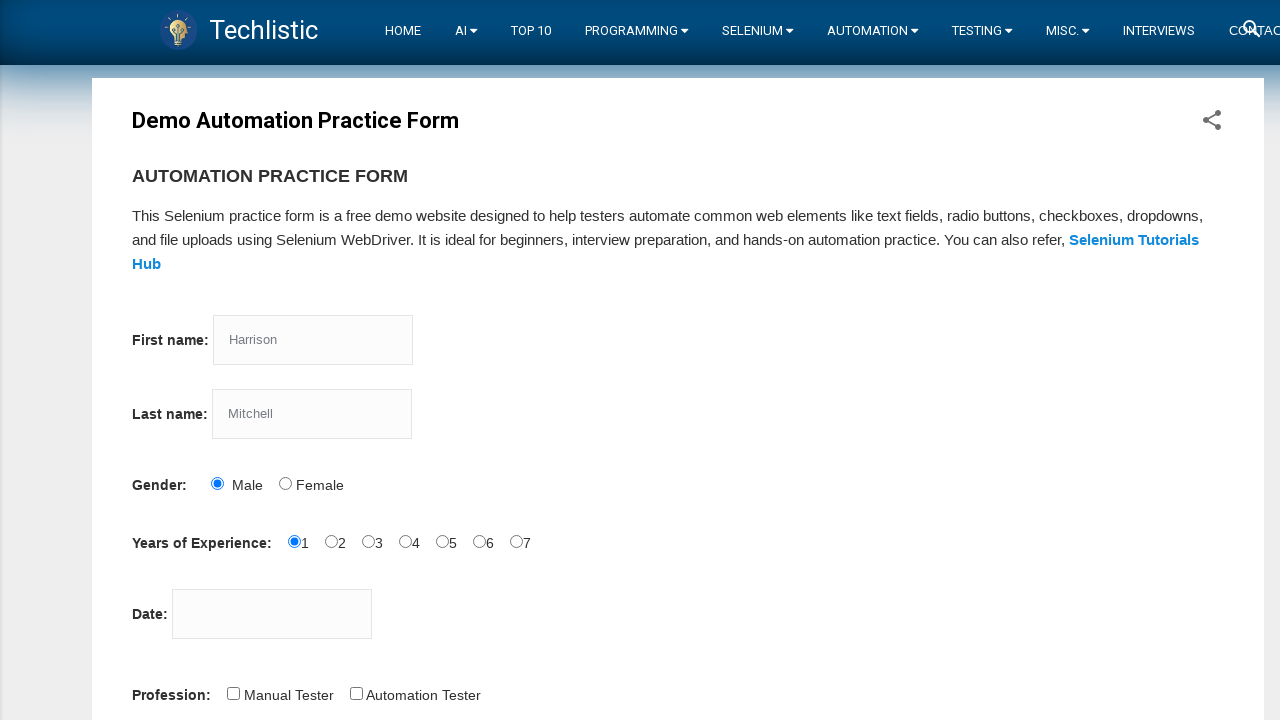

Filled date field with '03/15/2024' on #datepicker
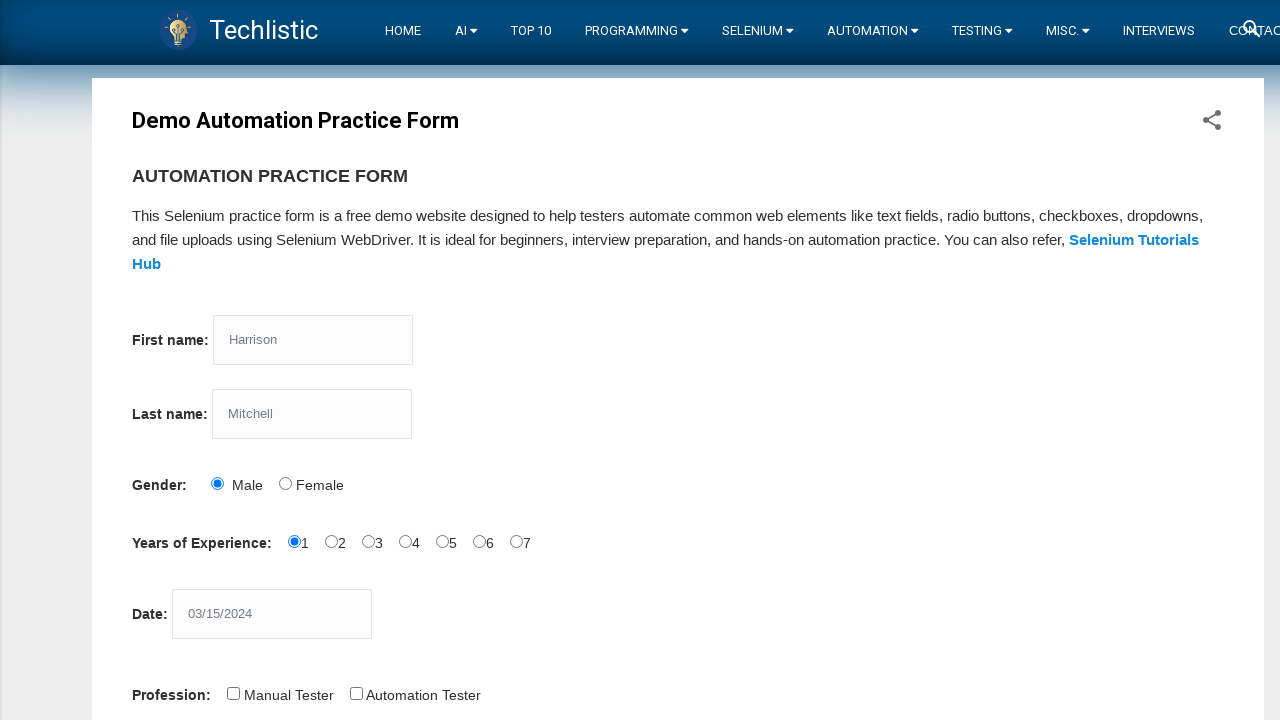

Checked first profession checkbox at (233, 693) on #profession-0
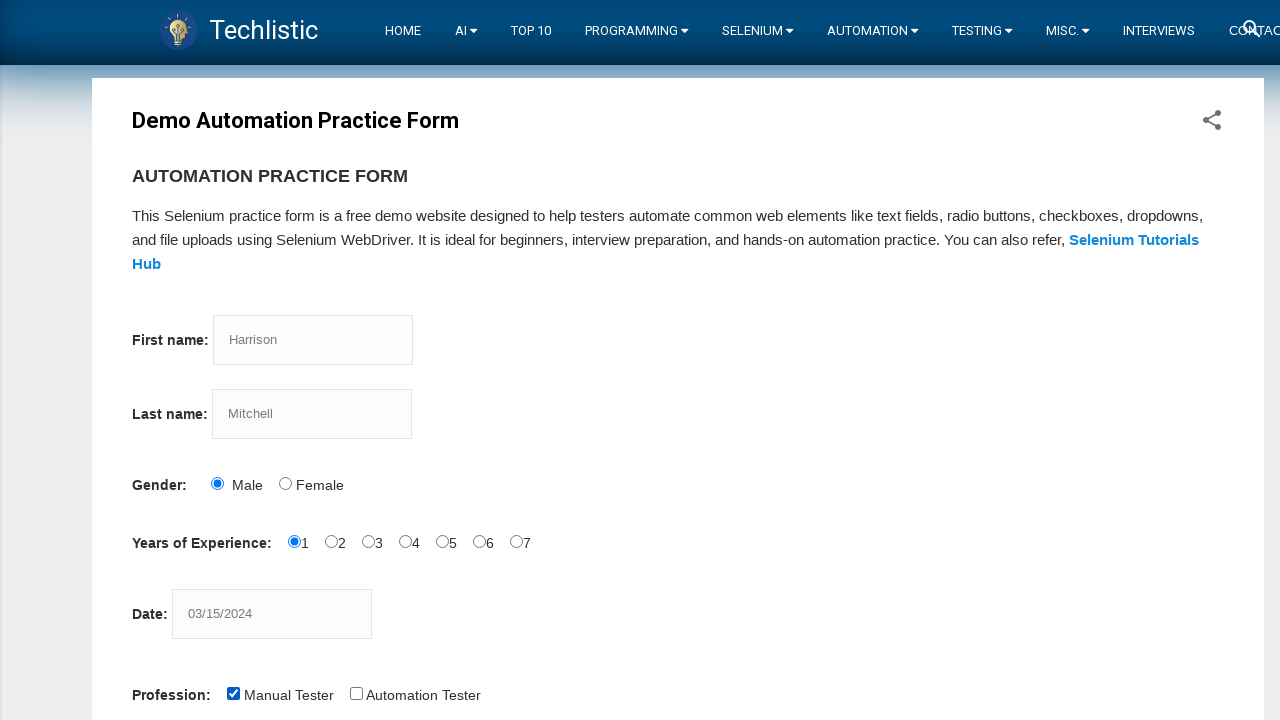

Checked second profession checkbox at (356, 693) on #profession-1
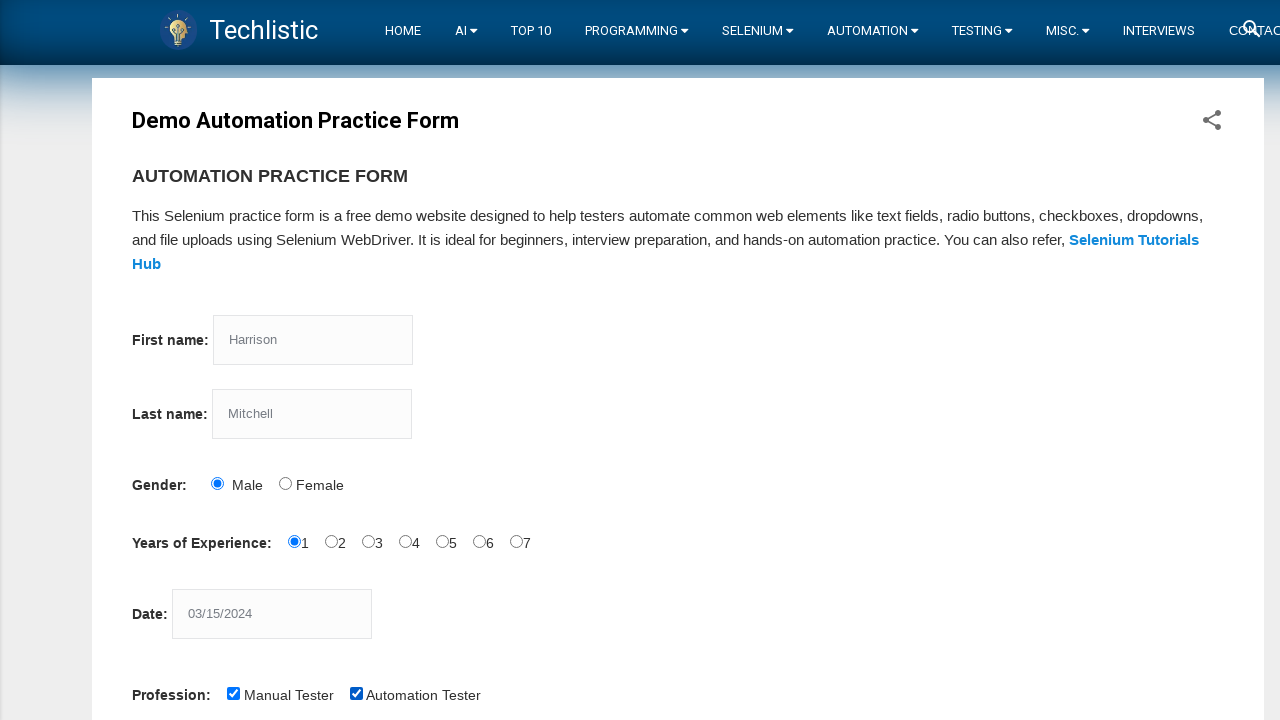

Checked first automation tool at (281, 360) on #tool-0
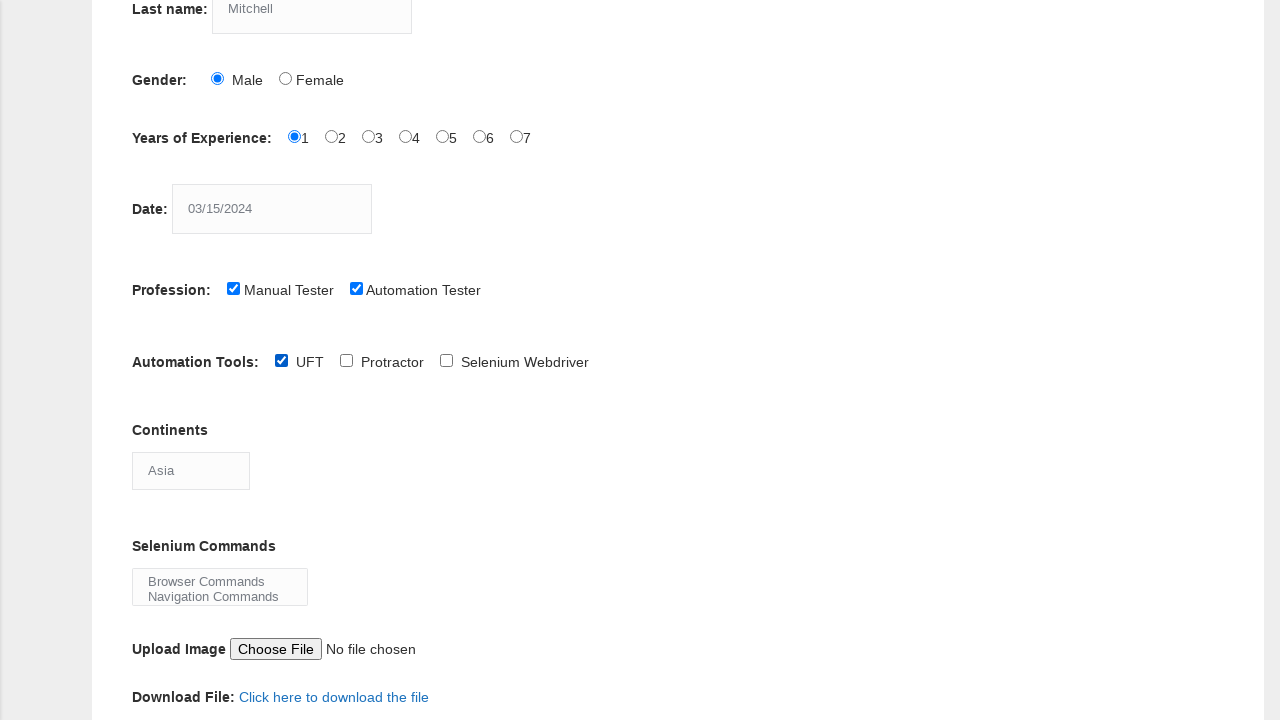

Checked second automation tool at (346, 360) on #tool-1
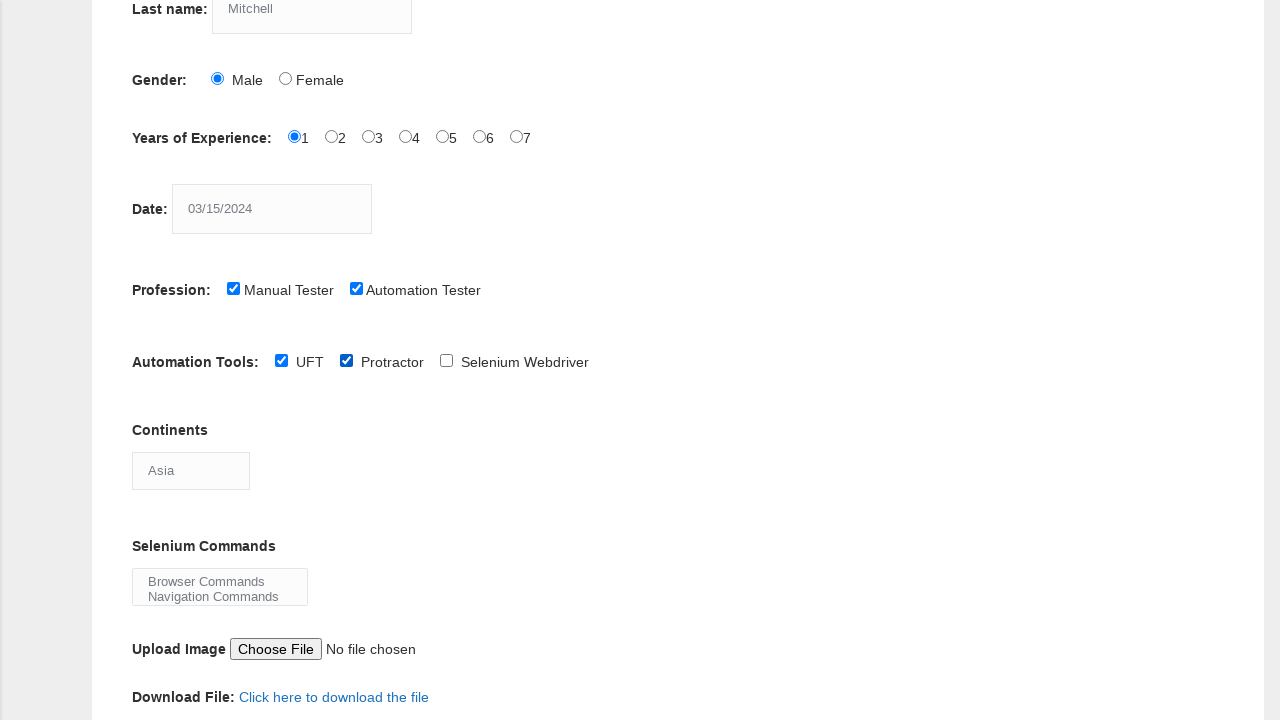

Checked third automation tool at (446, 360) on #tool-2
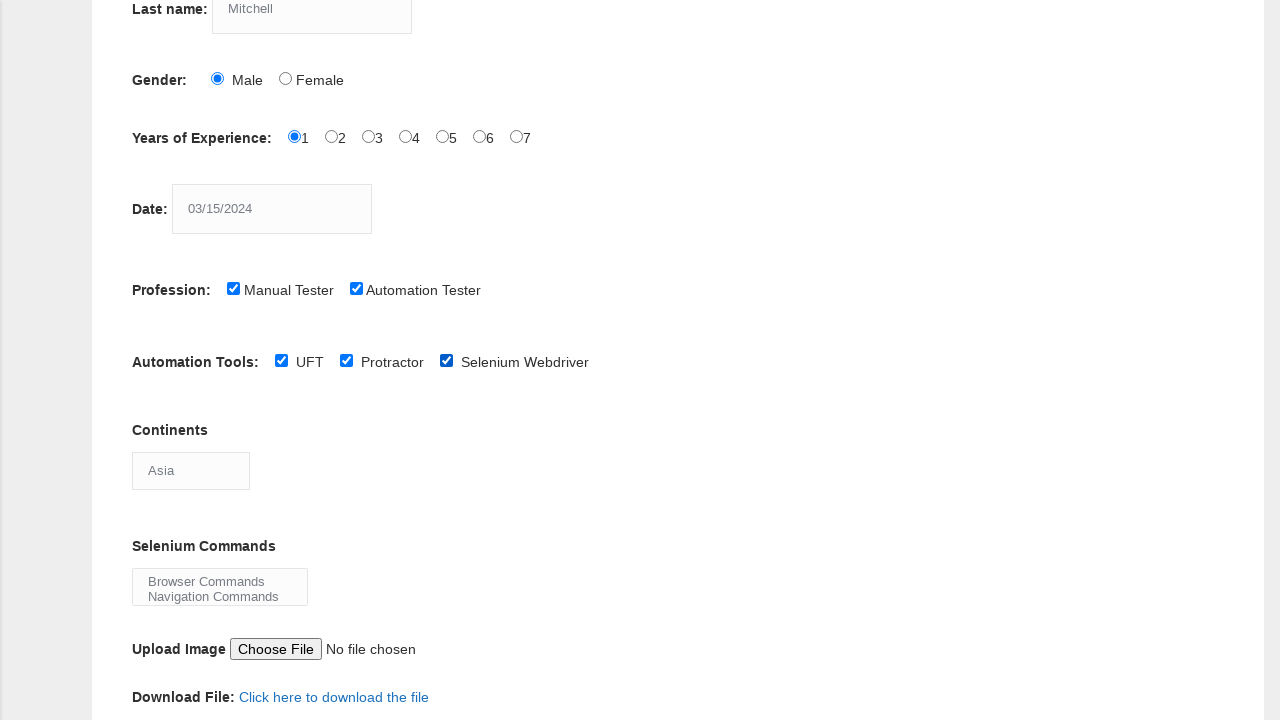

Selected 'Asia' from continent dropdown on #continents
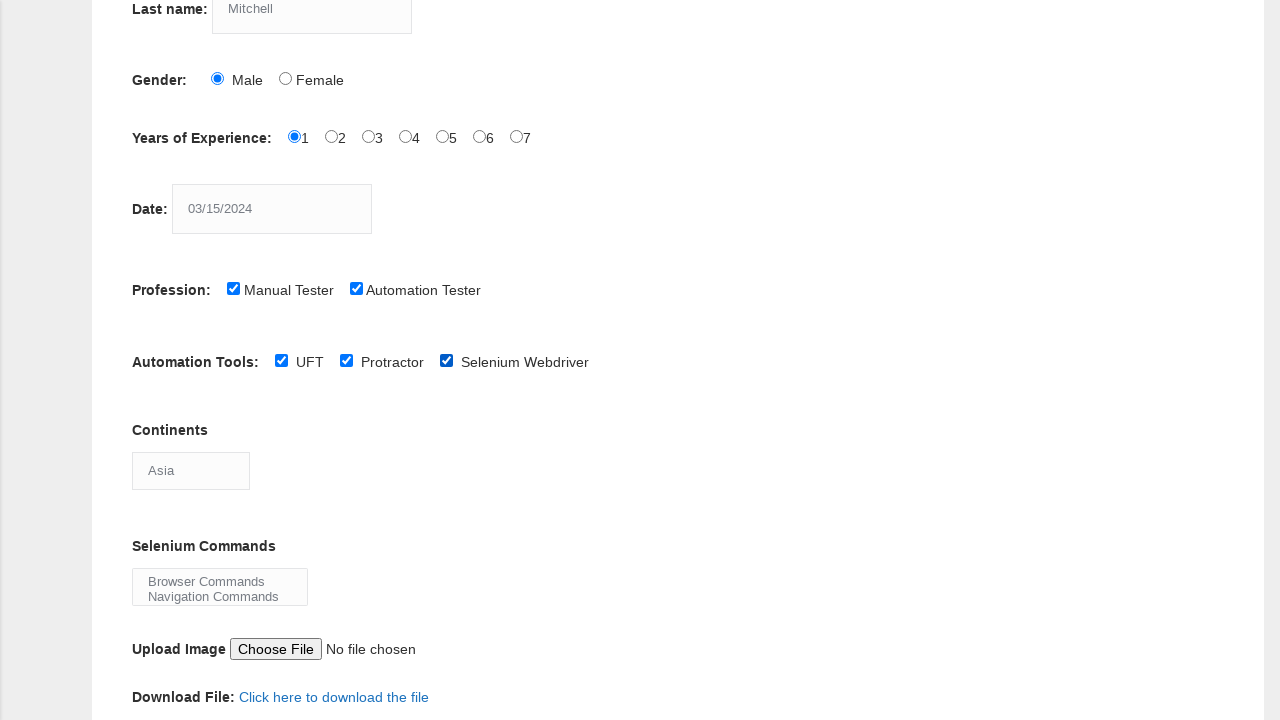

Selected 'Browser Commands' from Selenium commands dropdown on #selenium_commands
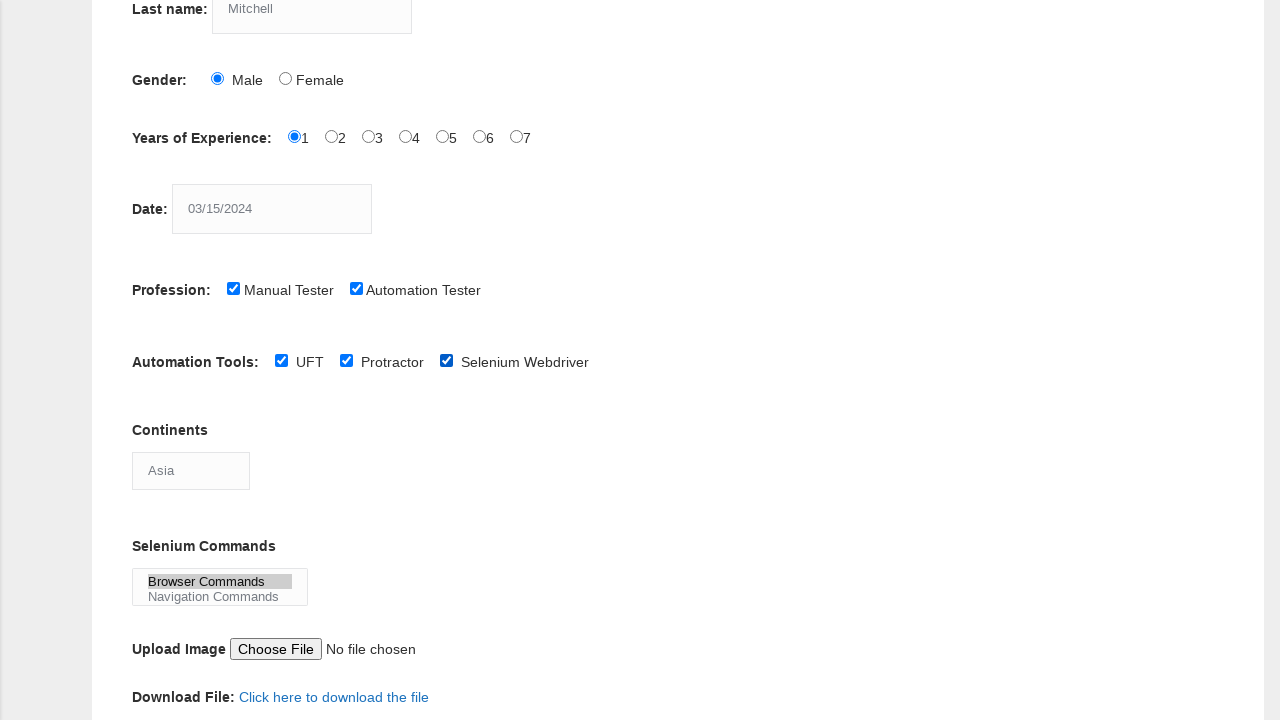

Clicked submit button to submit the form at (157, 360) on internal:role=button[name="Button"i]
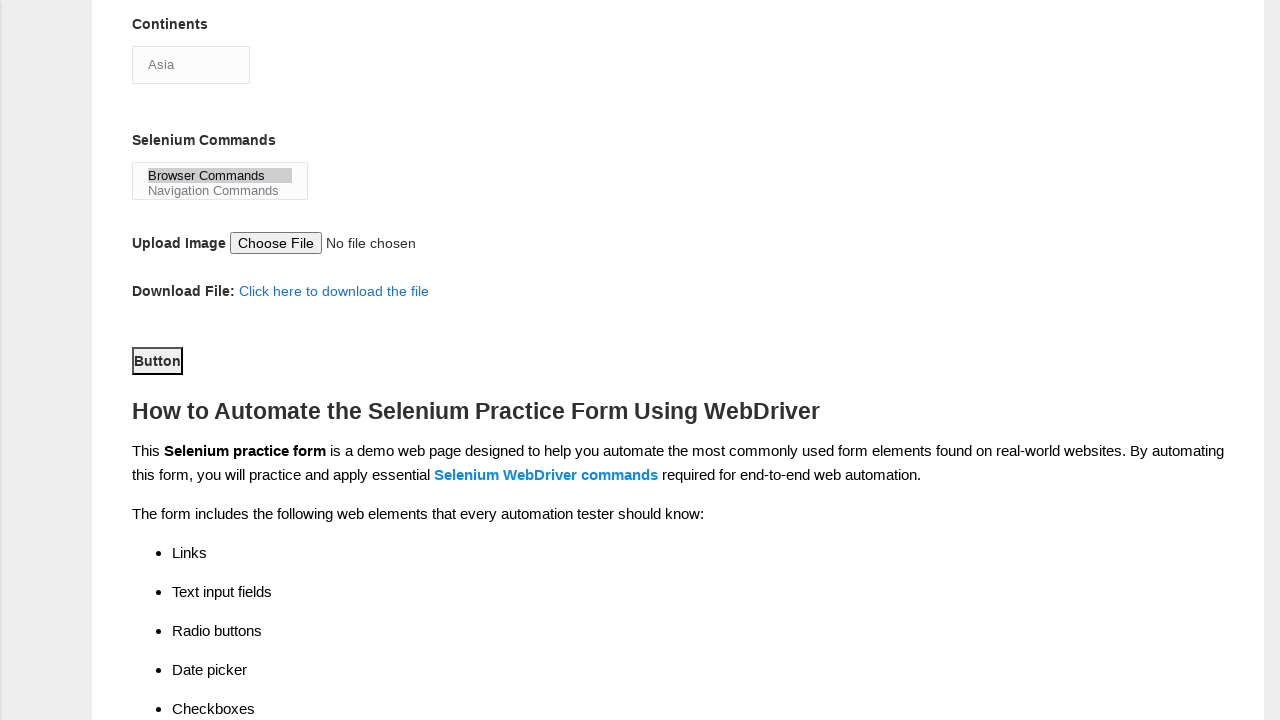

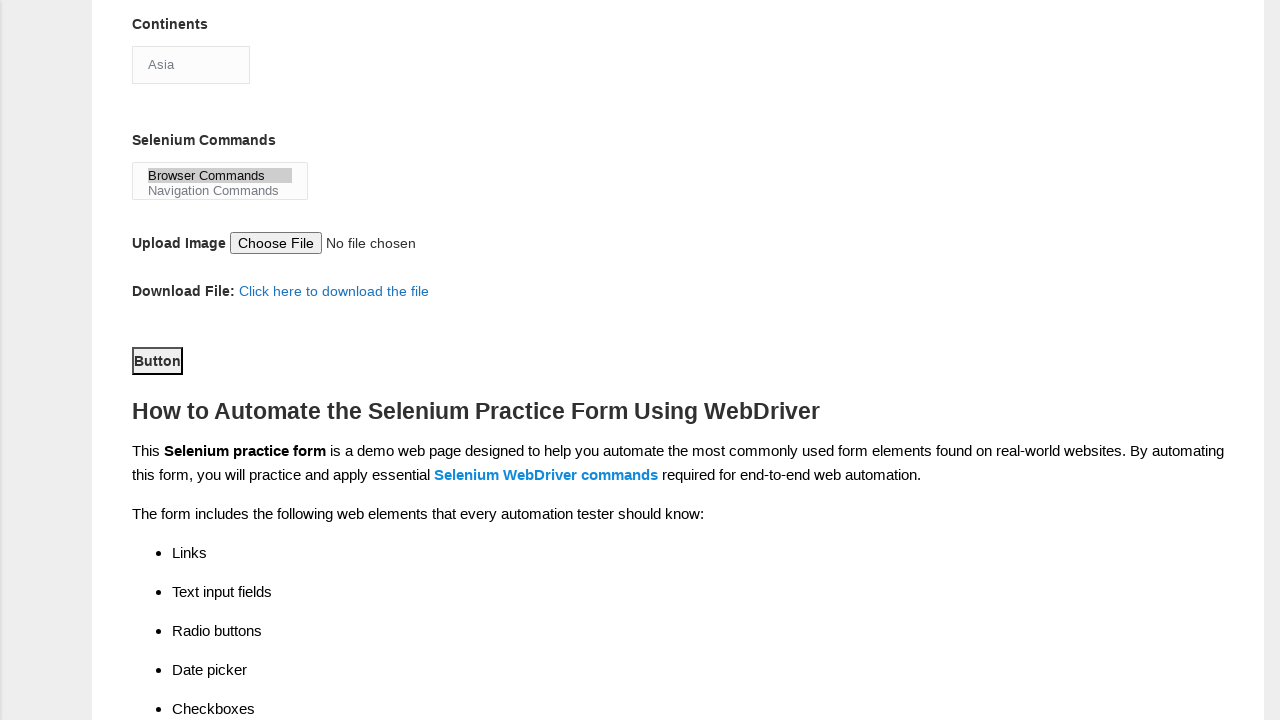